Tests hover functionality by hovering over a figure element and verifying hidden content appears

Starting URL: http://the-internet.herokuapp.com/hovers

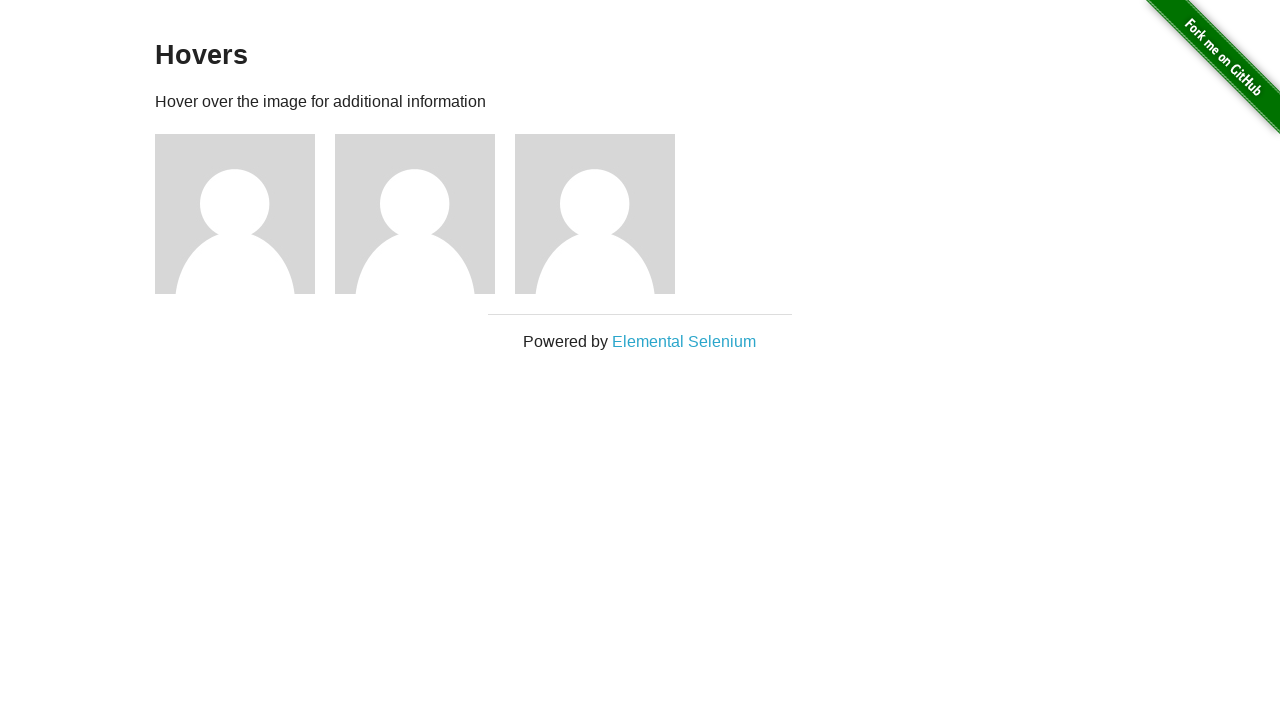

Located all figure elements on the page
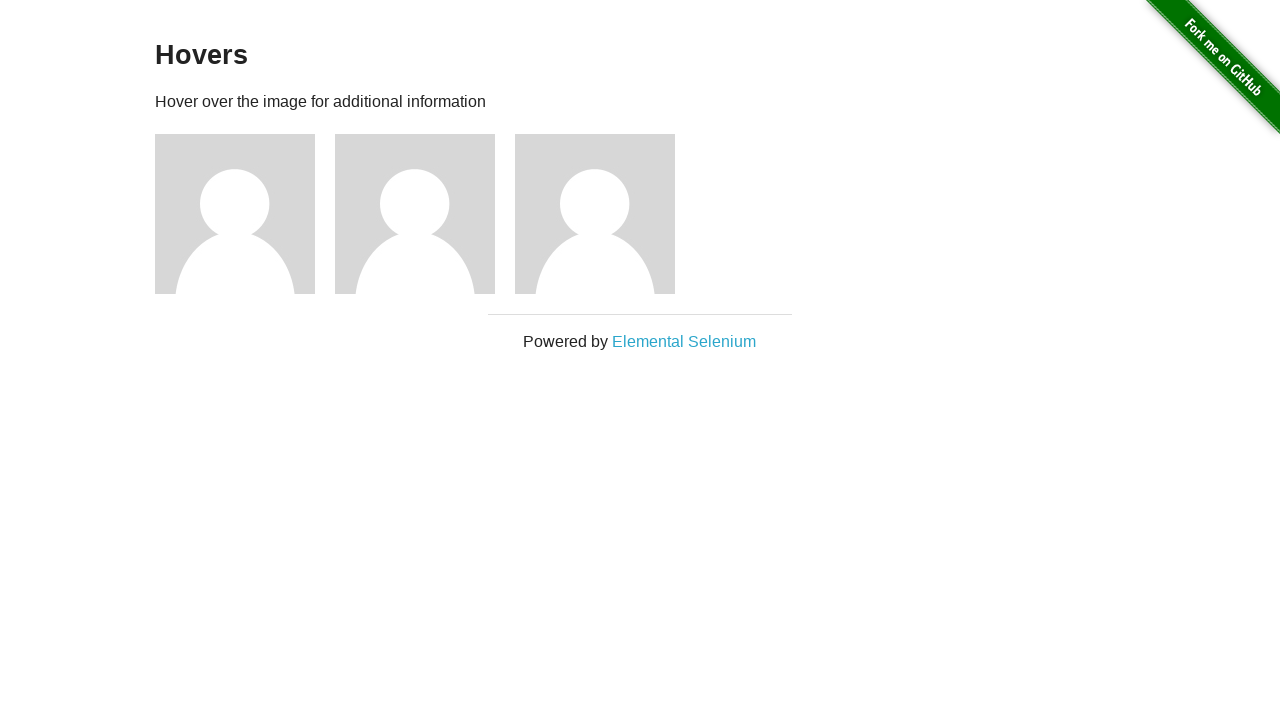

Selected the first figure element
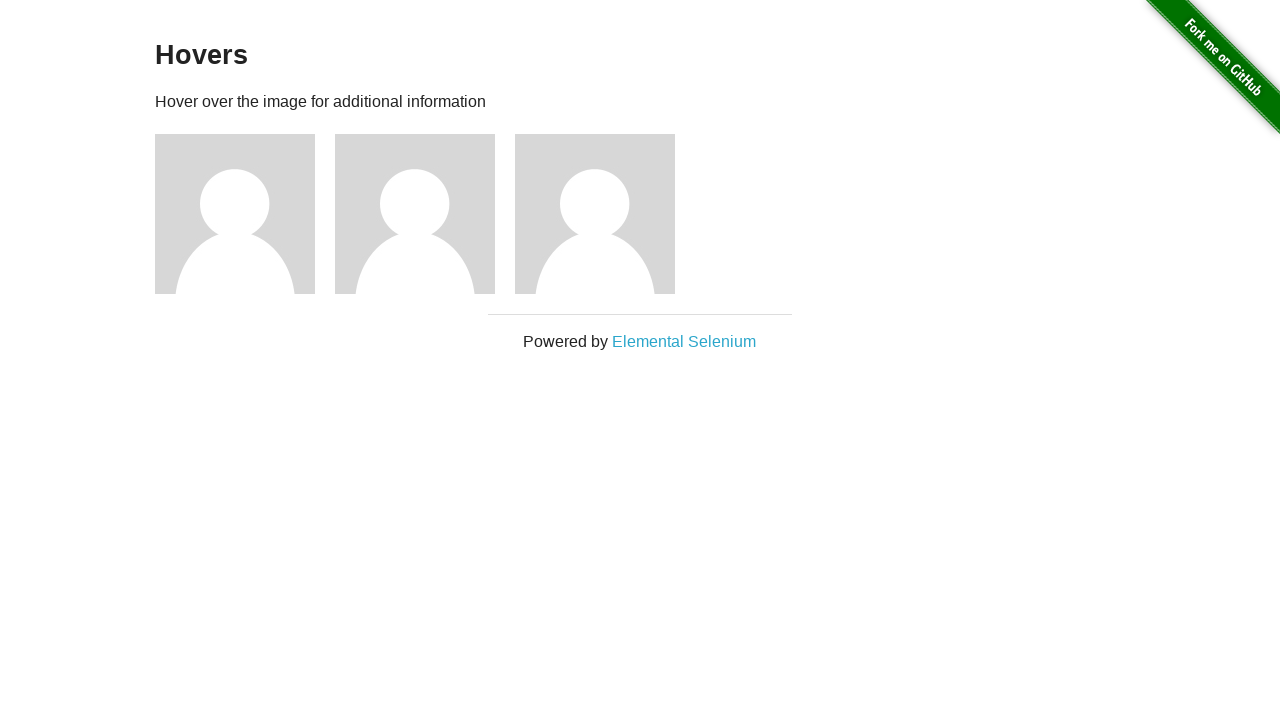

Hovered over the first figure element at (245, 214) on .figure >> nth=0
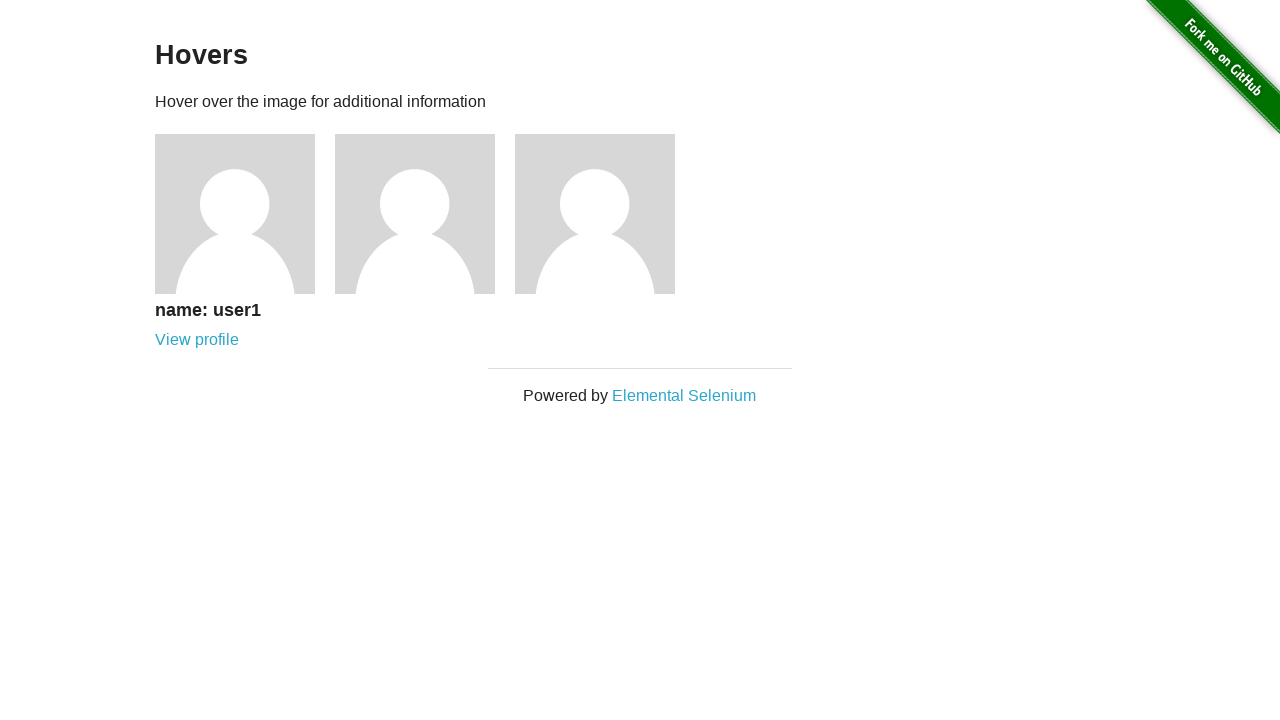

Verified hidden text 'name: user1' appeared after hover
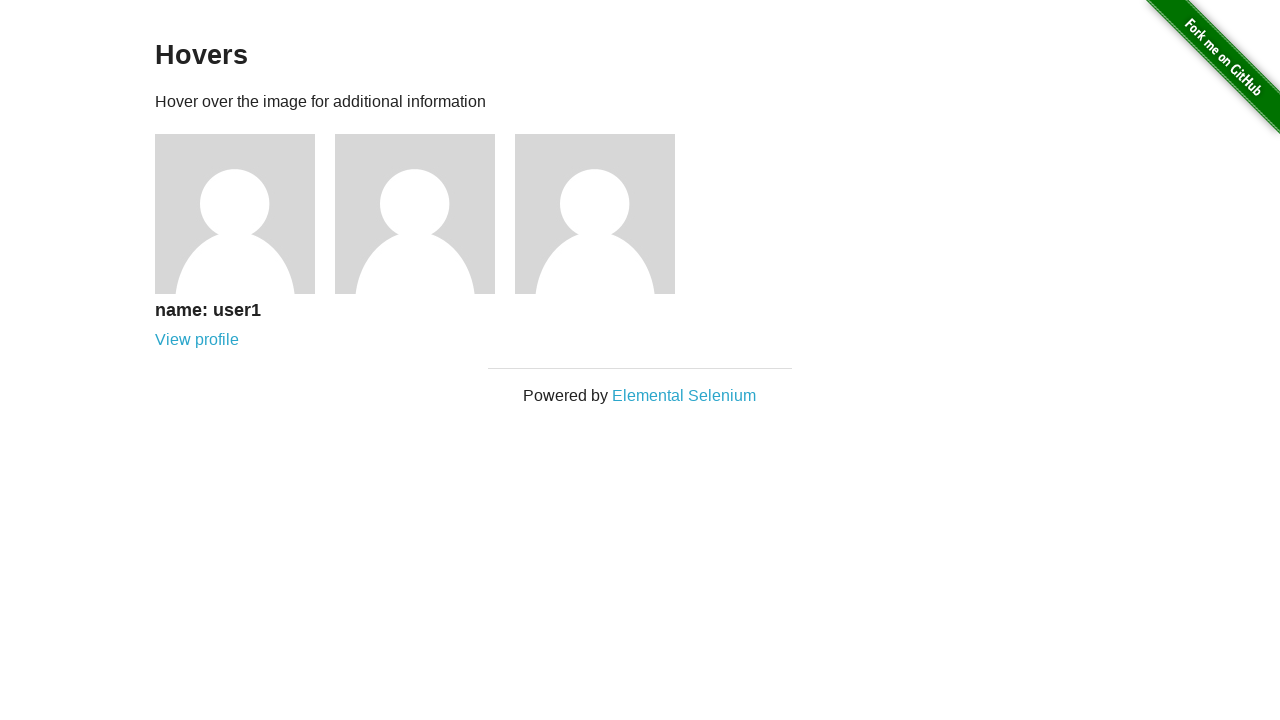

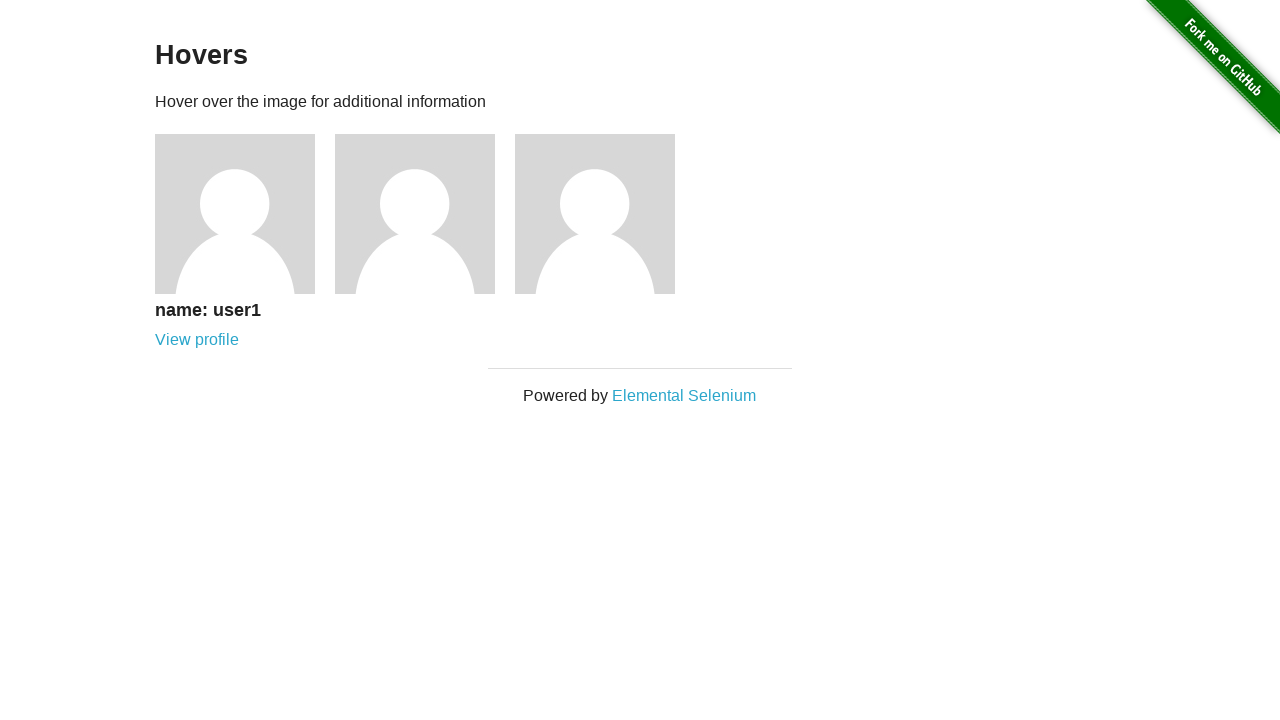